Tests that the complete all checkbox updates state when individual items are completed or cleared

Starting URL: https://demo.playwright.dev/todomvc

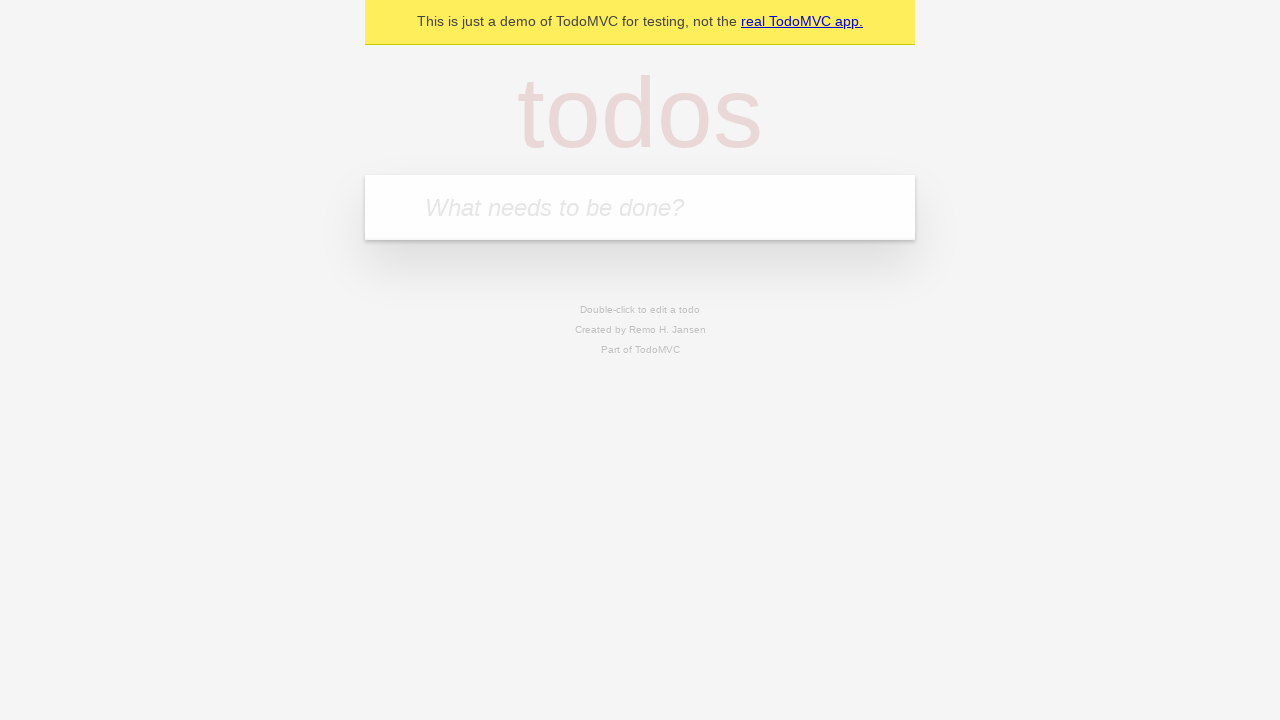

Filled todo input with 'teach' on internal:attr=[placeholder="What needs to be done?"i]
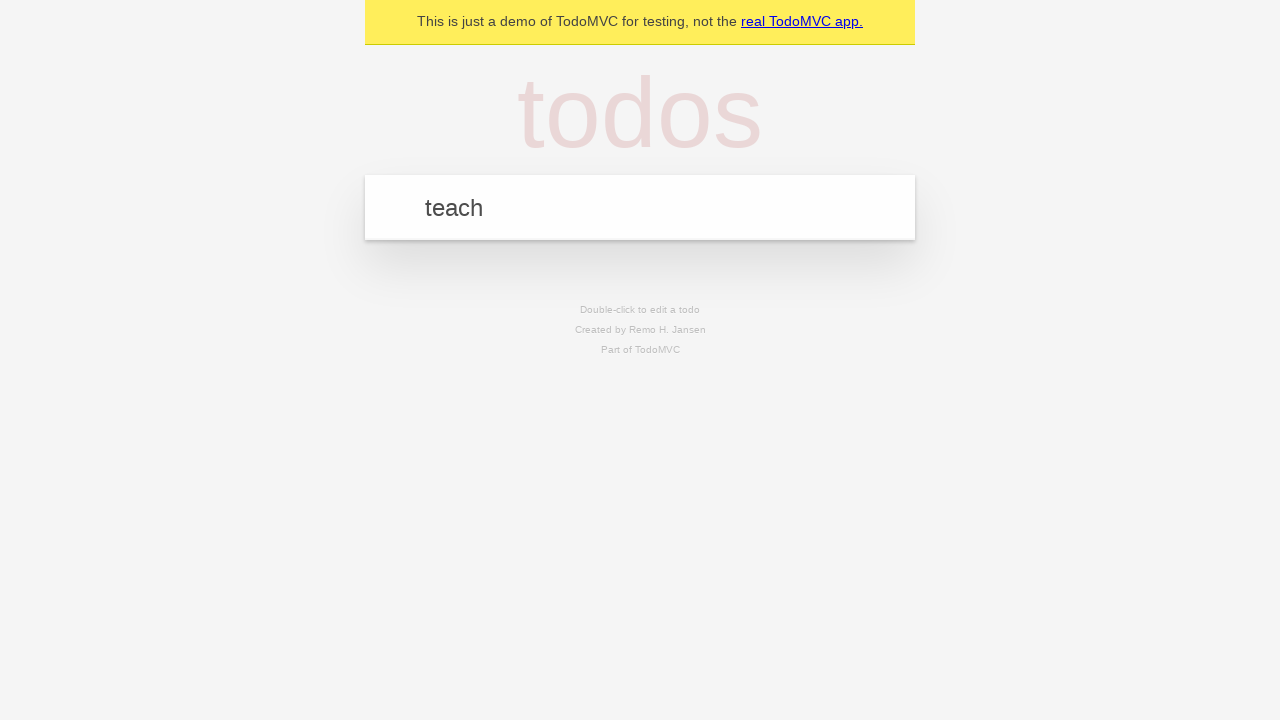

Pressed Enter to create 'teach' todo on internal:attr=[placeholder="What needs to be done?"i]
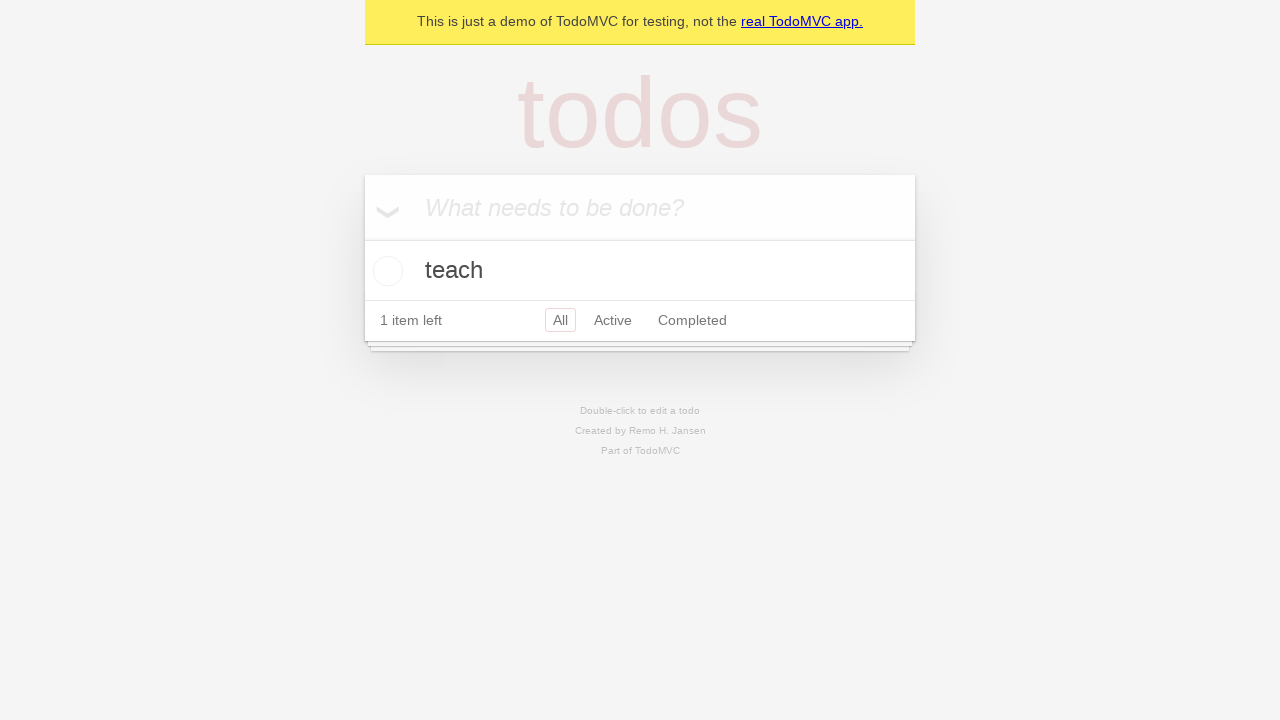

Filled todo input with 'study' on internal:attr=[placeholder="What needs to be done?"i]
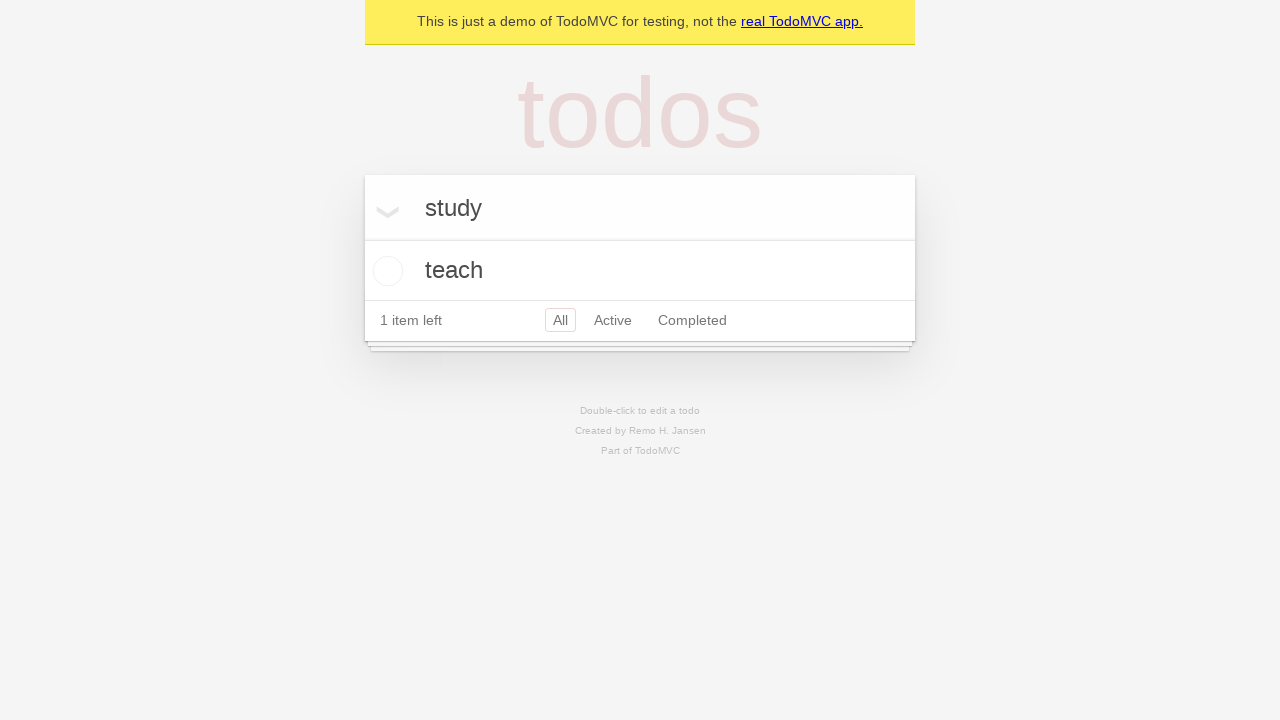

Pressed Enter to create 'study' todo on internal:attr=[placeholder="What needs to be done?"i]
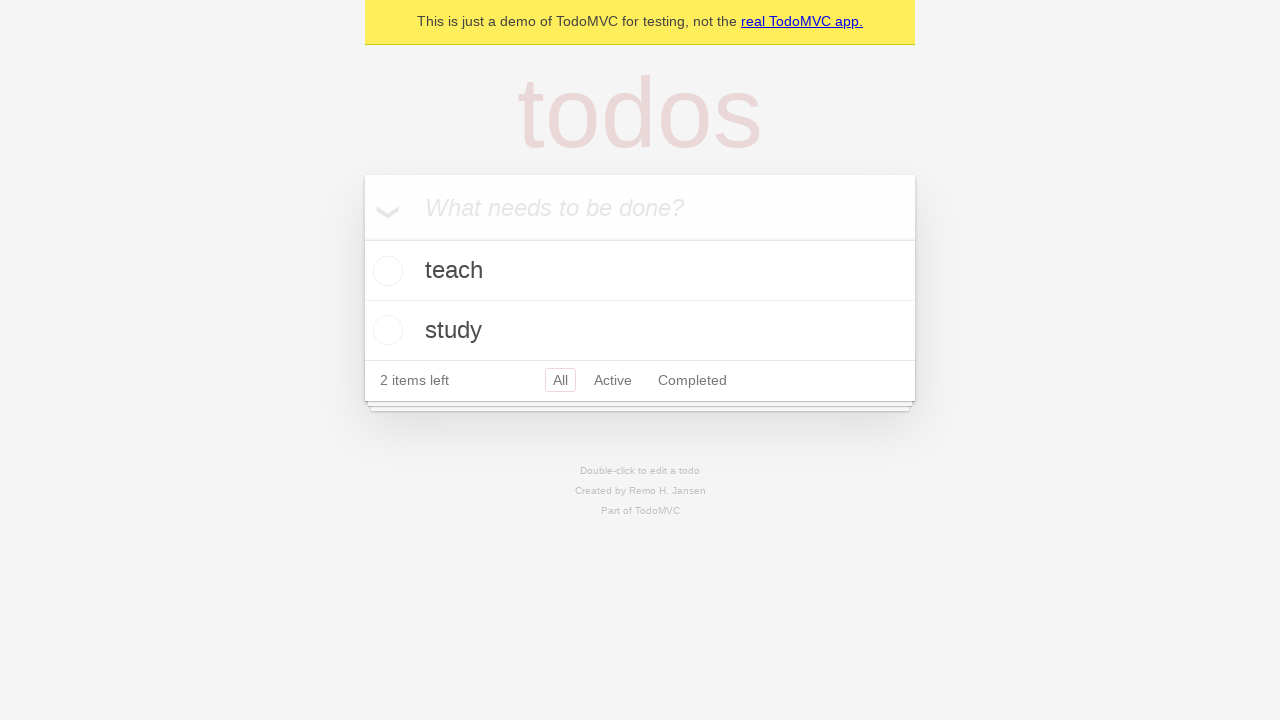

Filled todo input with 'repeat' on internal:attr=[placeholder="What needs to be done?"i]
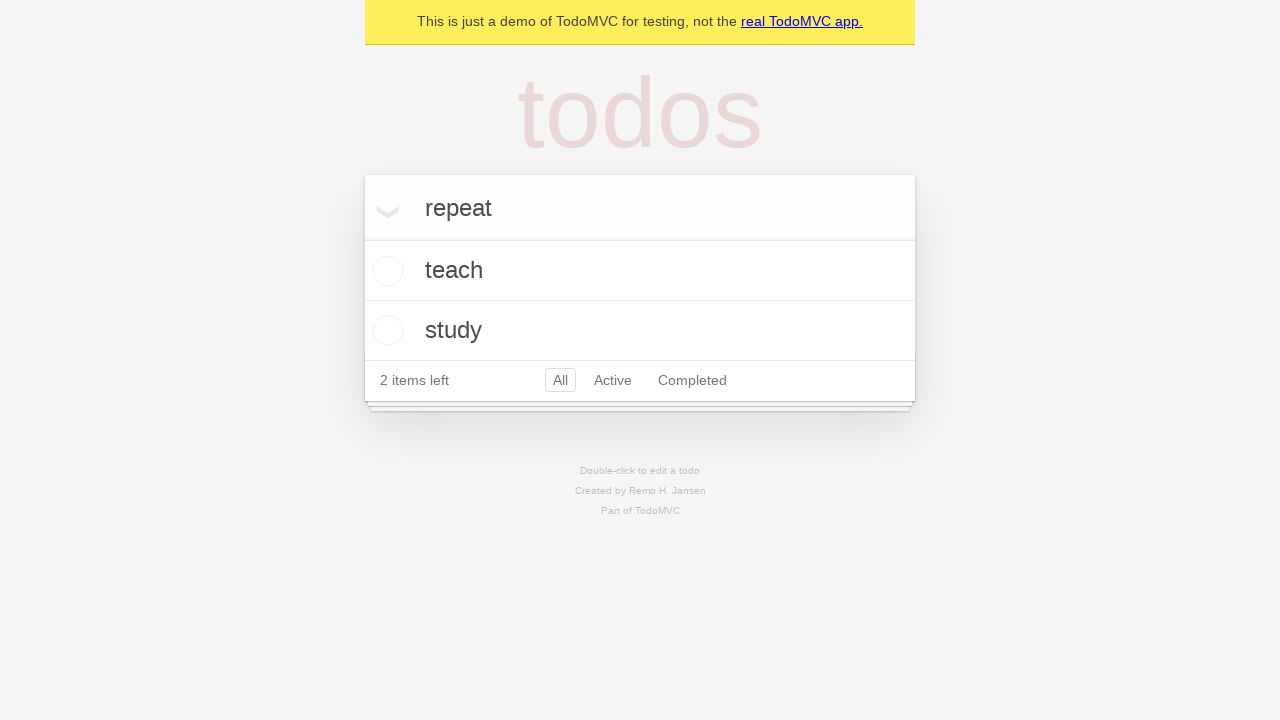

Pressed Enter to create 'repeat' todo on internal:attr=[placeholder="What needs to be done?"i]
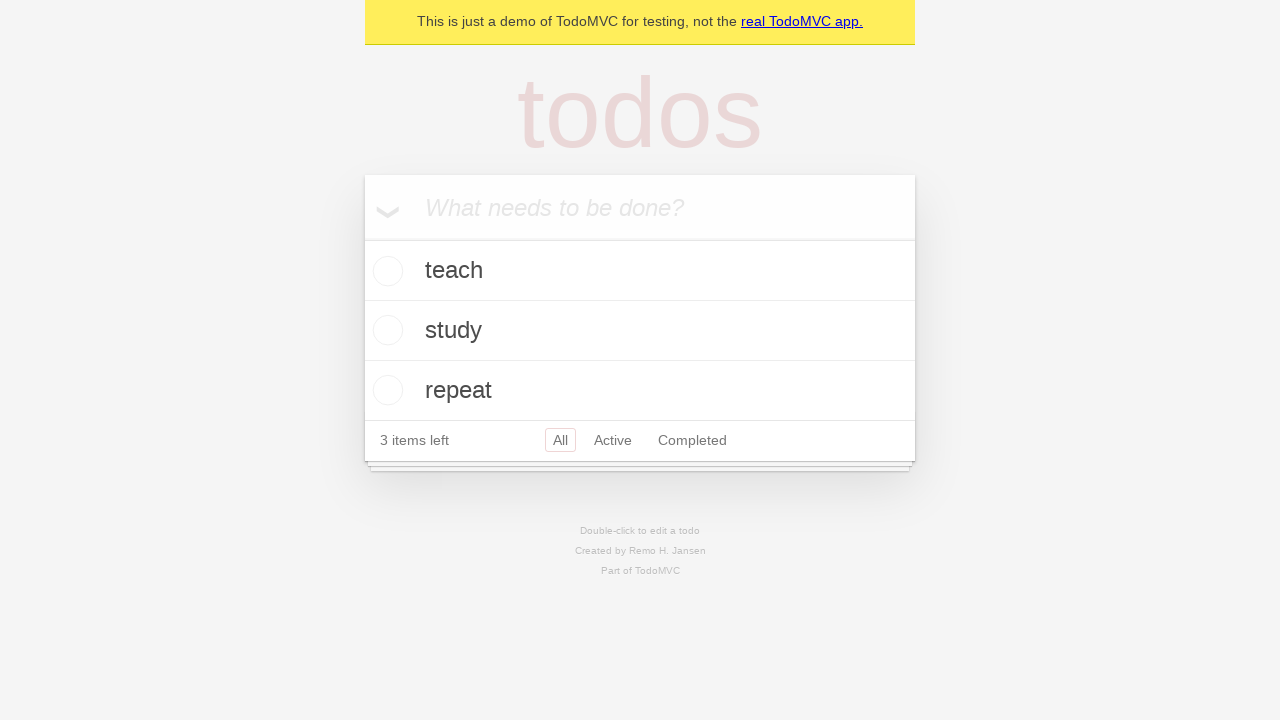

Clicked 'Mark all as complete' checkbox to check all todos at (362, 238) on internal:label="Mark all as complete"i
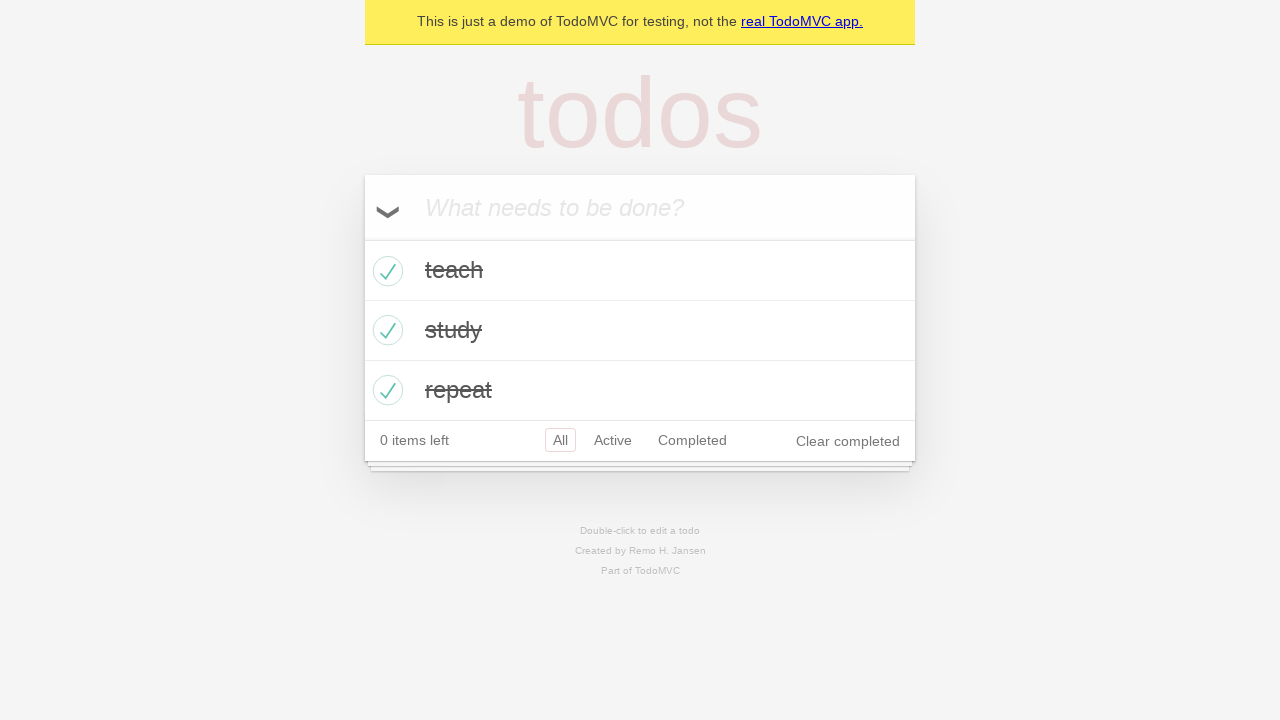

Unchecked the first todo item at (385, 271) on internal:testid=[data-testid="todo-item"s] >> nth=0 >> internal:role=checkbox
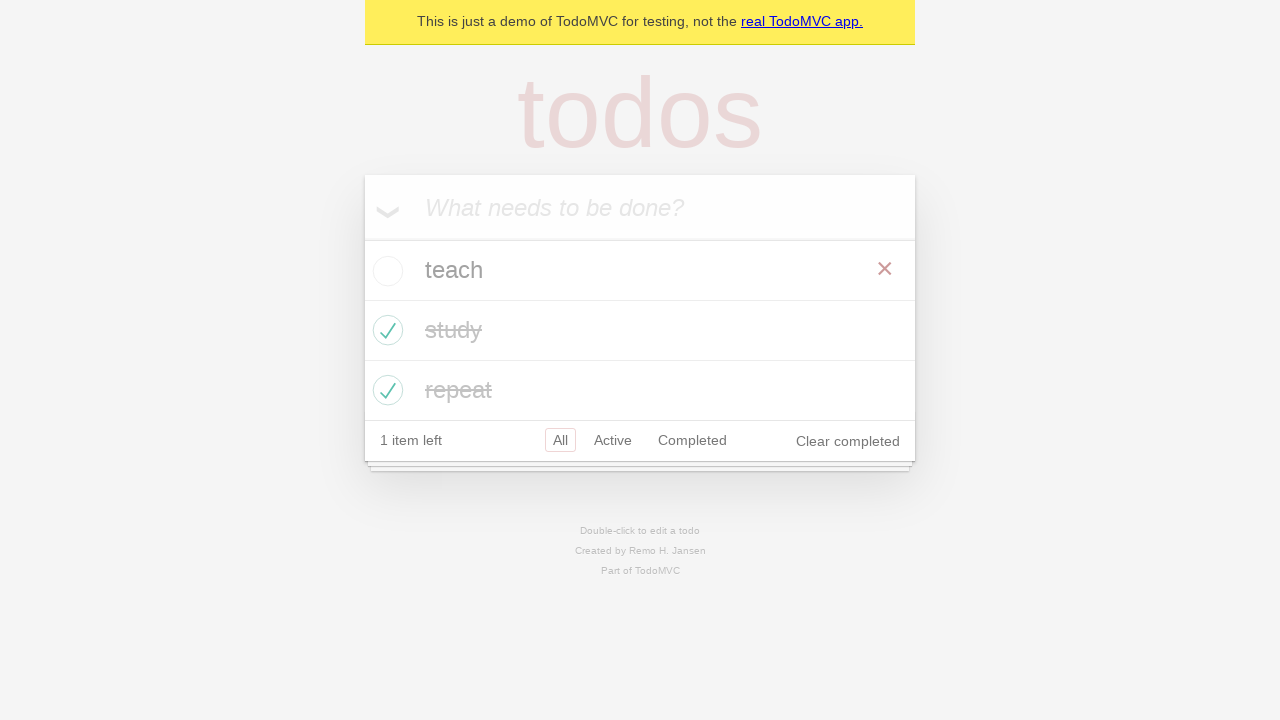

Checked the first todo item again at (385, 271) on internal:testid=[data-testid="todo-item"s] >> nth=0 >> internal:role=checkbox
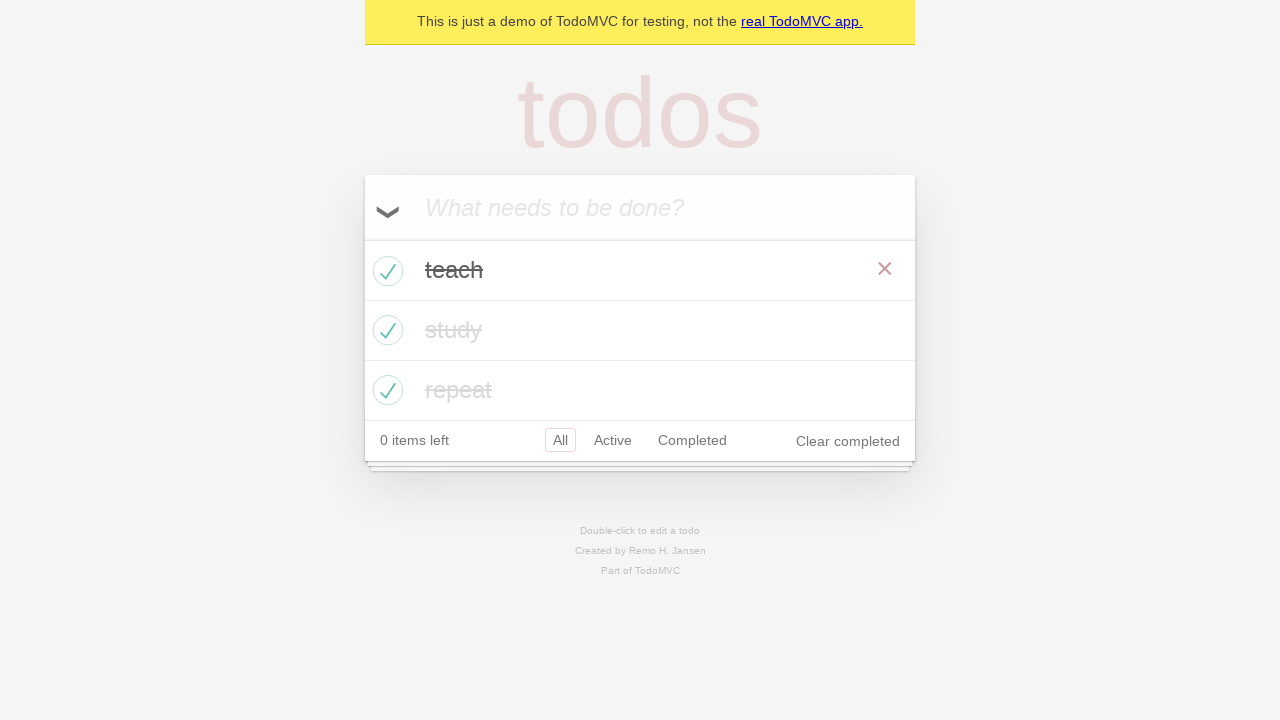

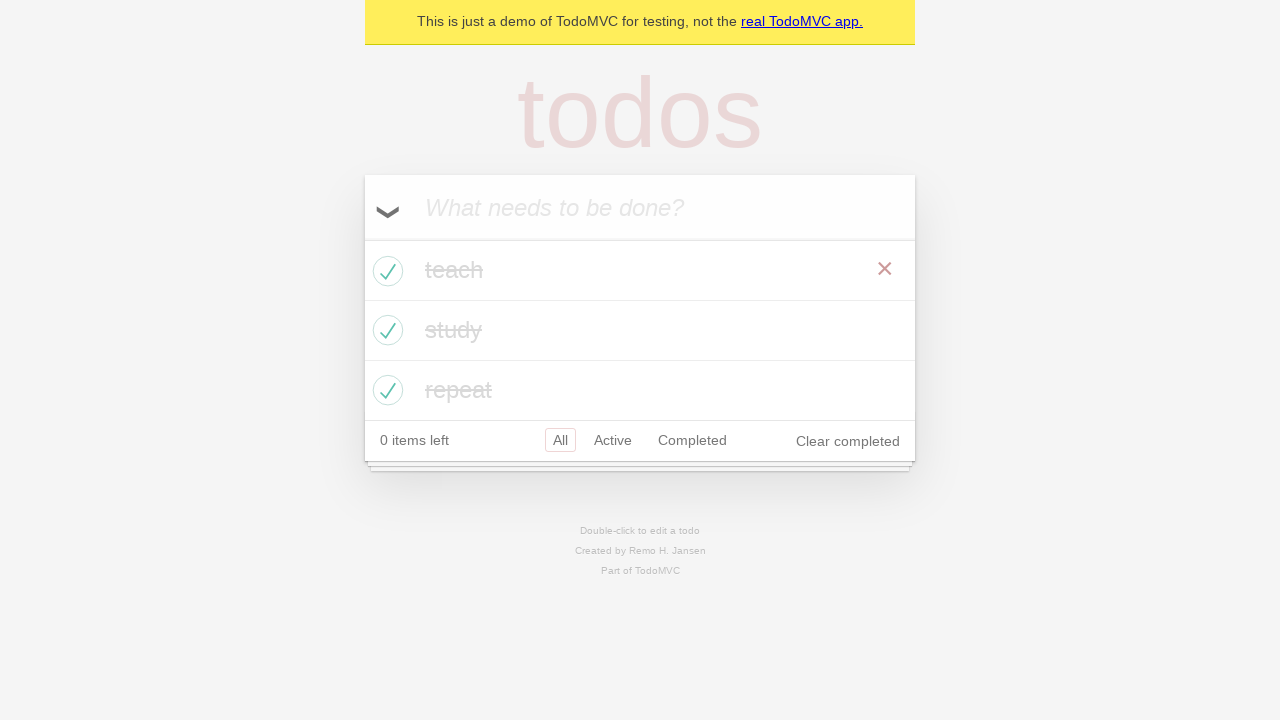